Tests static dropdown functionality by selecting options using different methods: by index, by visible text, and by value

Starting URL: https://rahulshettyacademy.com/dropdownsPractise/

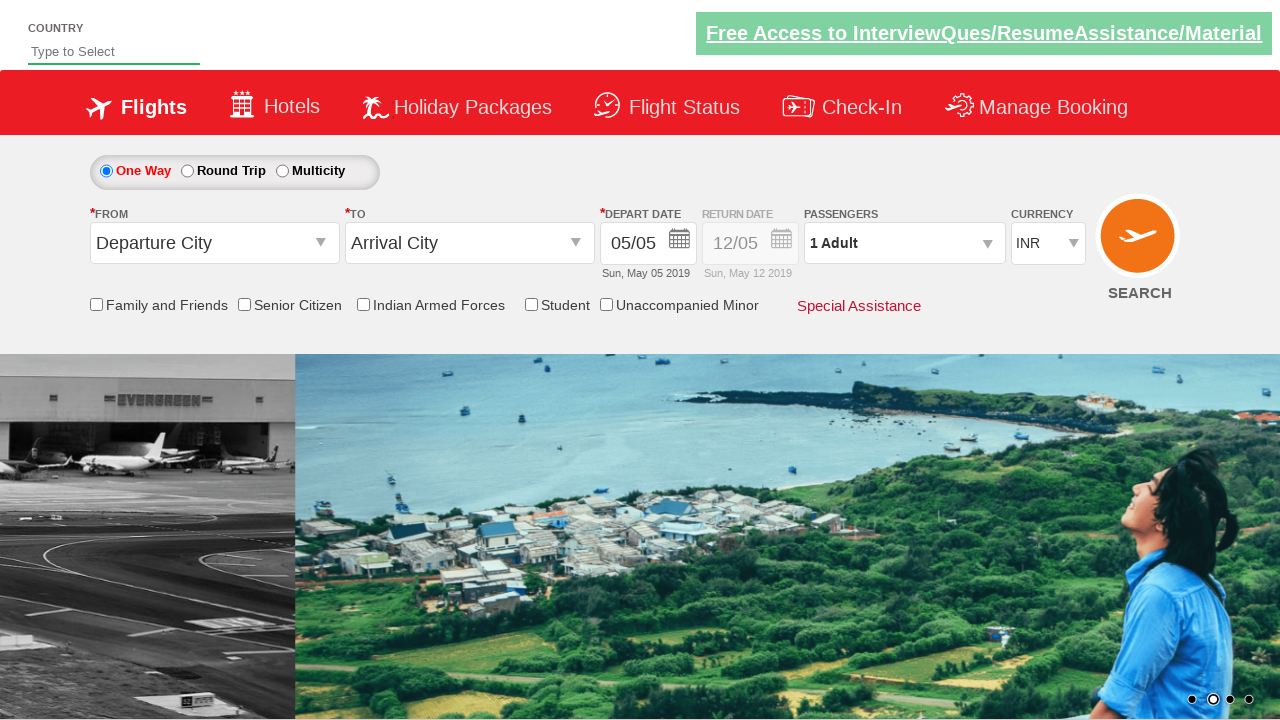

Navigated to dropdownsPractise page
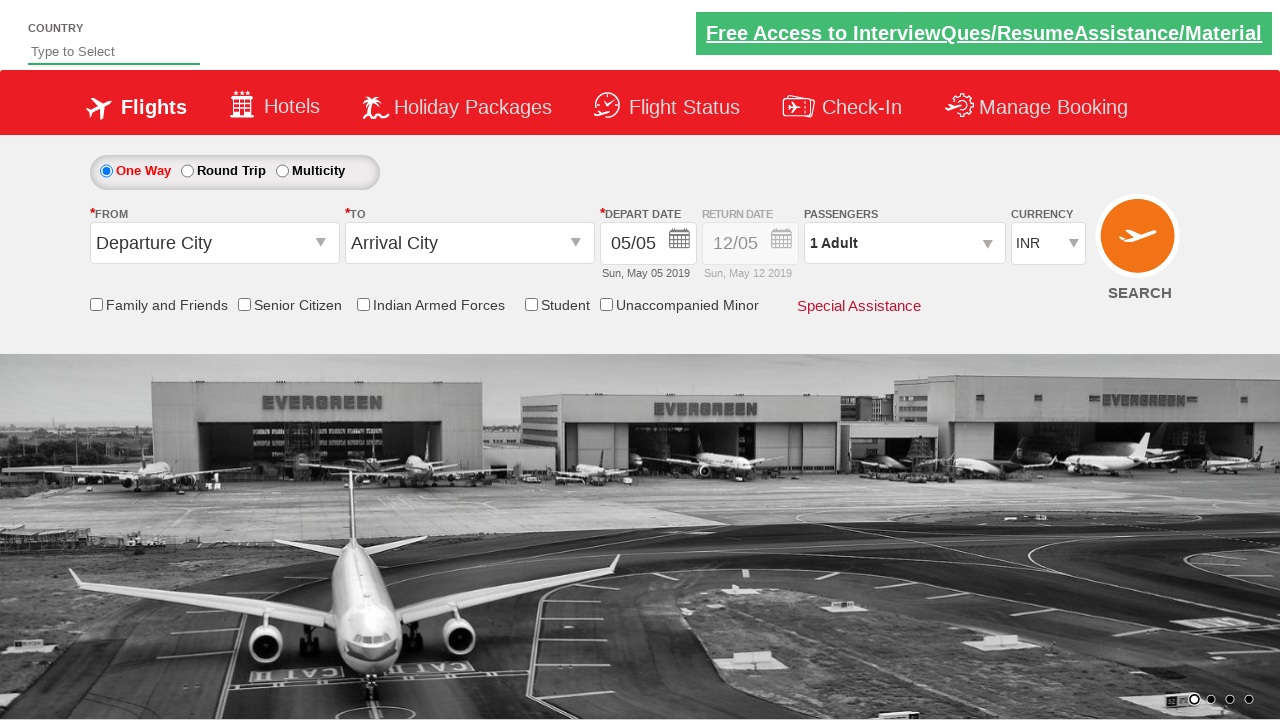

Selected currency dropdown option by index 3 (4th option) on #ctl00_mainContent_DropDownListCurrency
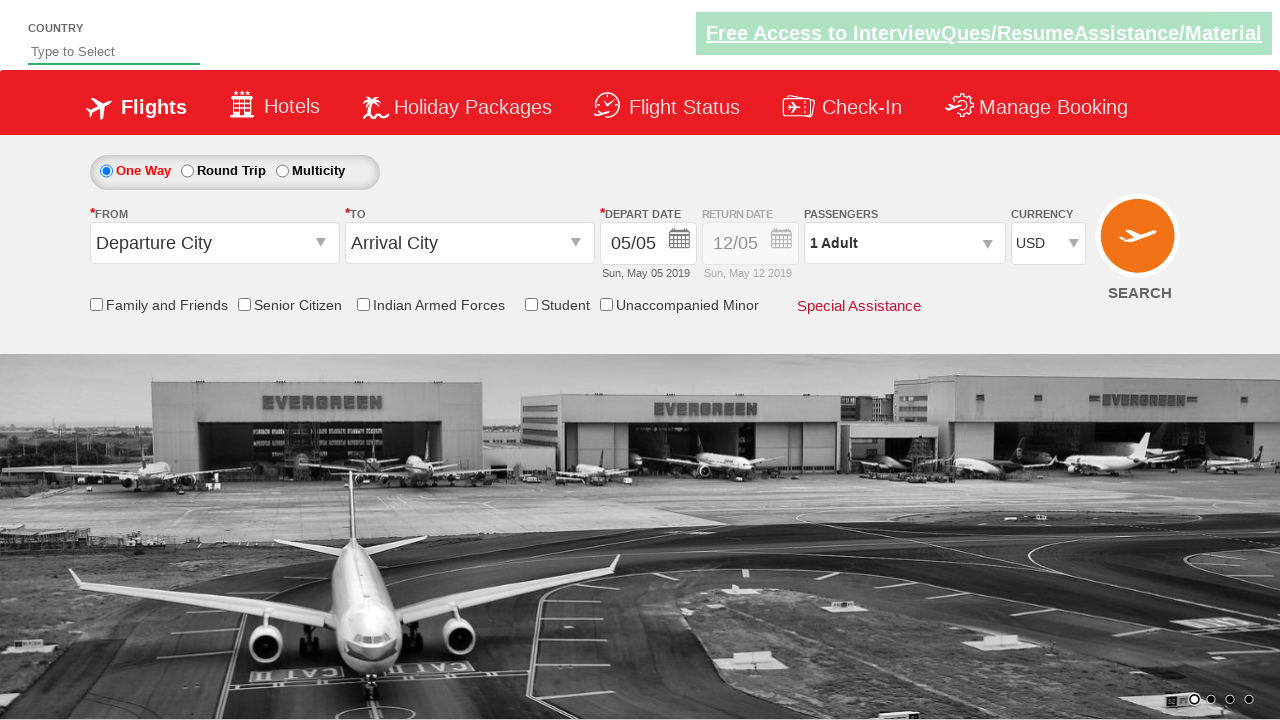

Selected currency dropdown option by visible text 'AED' on #ctl00_mainContent_DropDownListCurrency
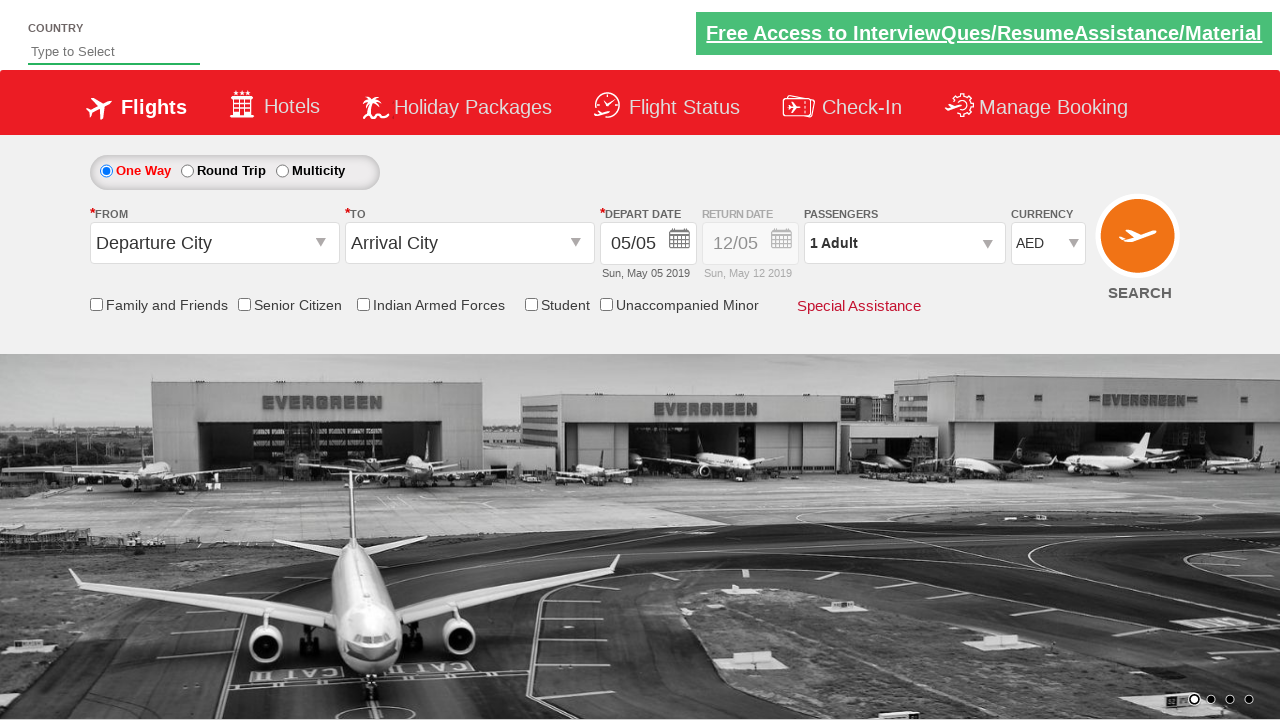

Selected currency dropdown option by value 'INR' on #ctl00_mainContent_DropDownListCurrency
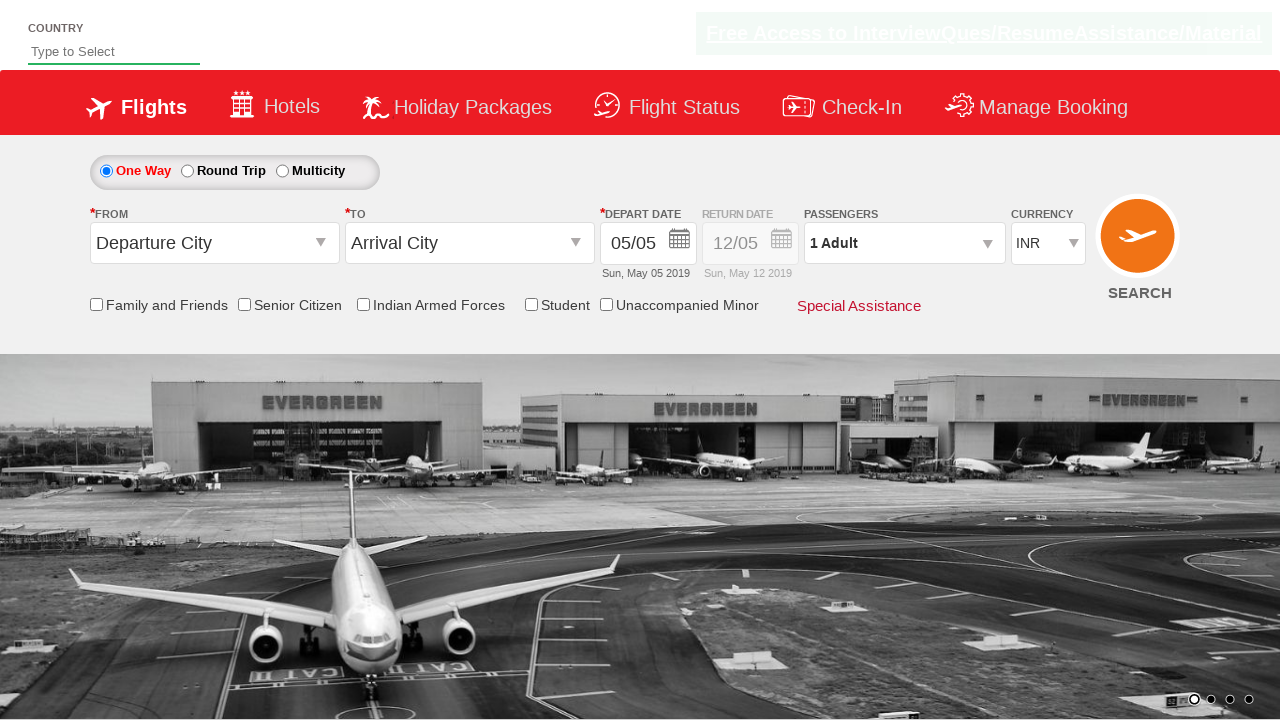

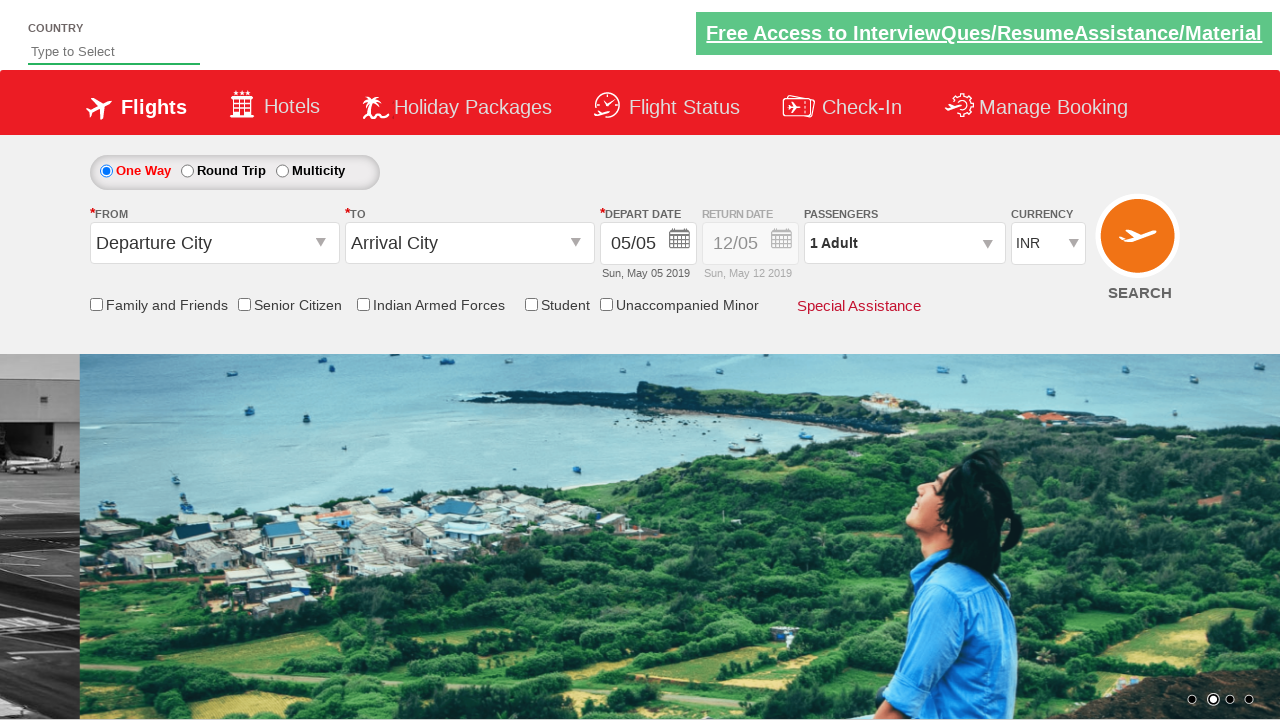